Tests the search functionality on Python.org by entering "pycon" in the search box and submitting the search form

Starting URL: https://www.python.org

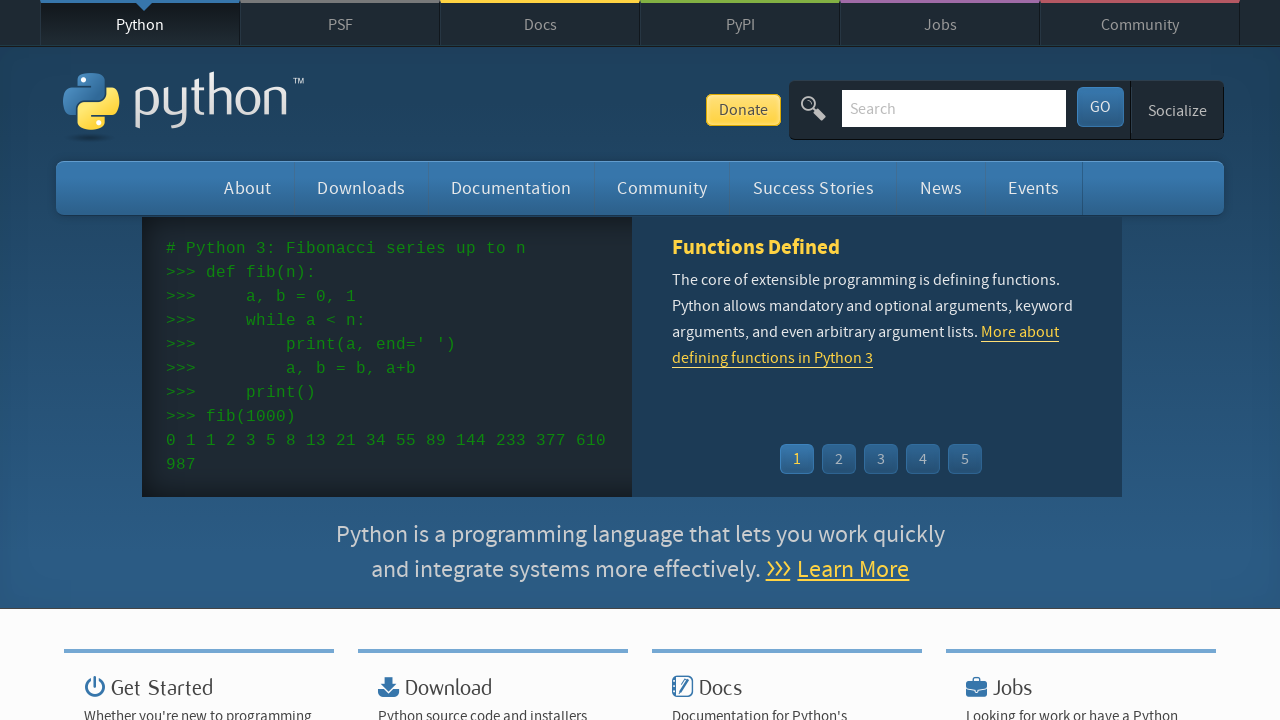

Filled search box with 'pycon' on input[name='q']
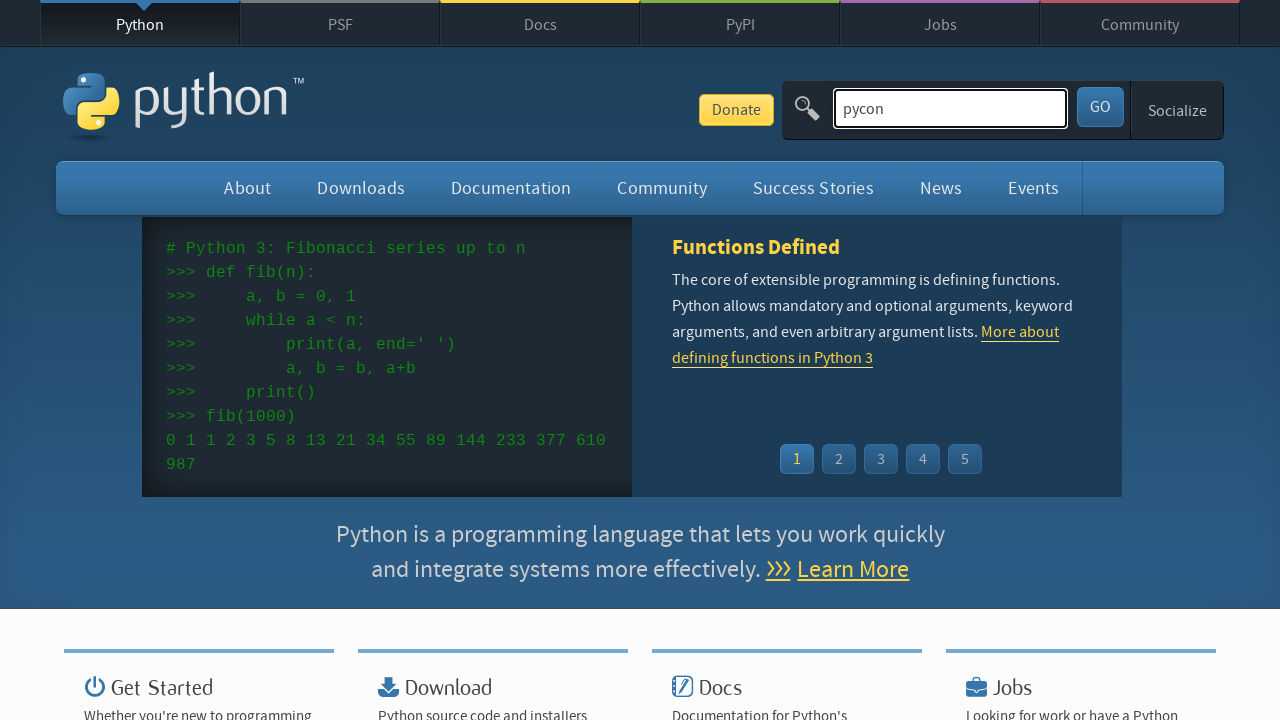

Pressed Enter to submit the search form on input[name='q']
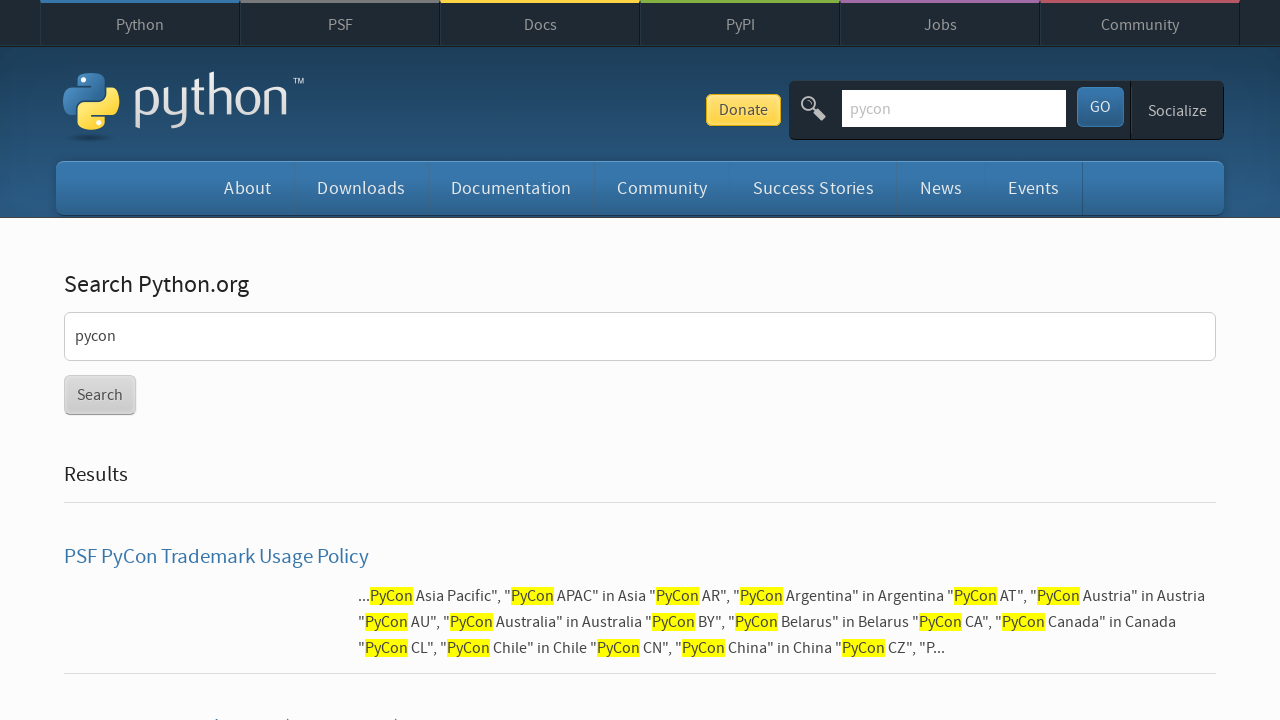

Search results loaded successfully
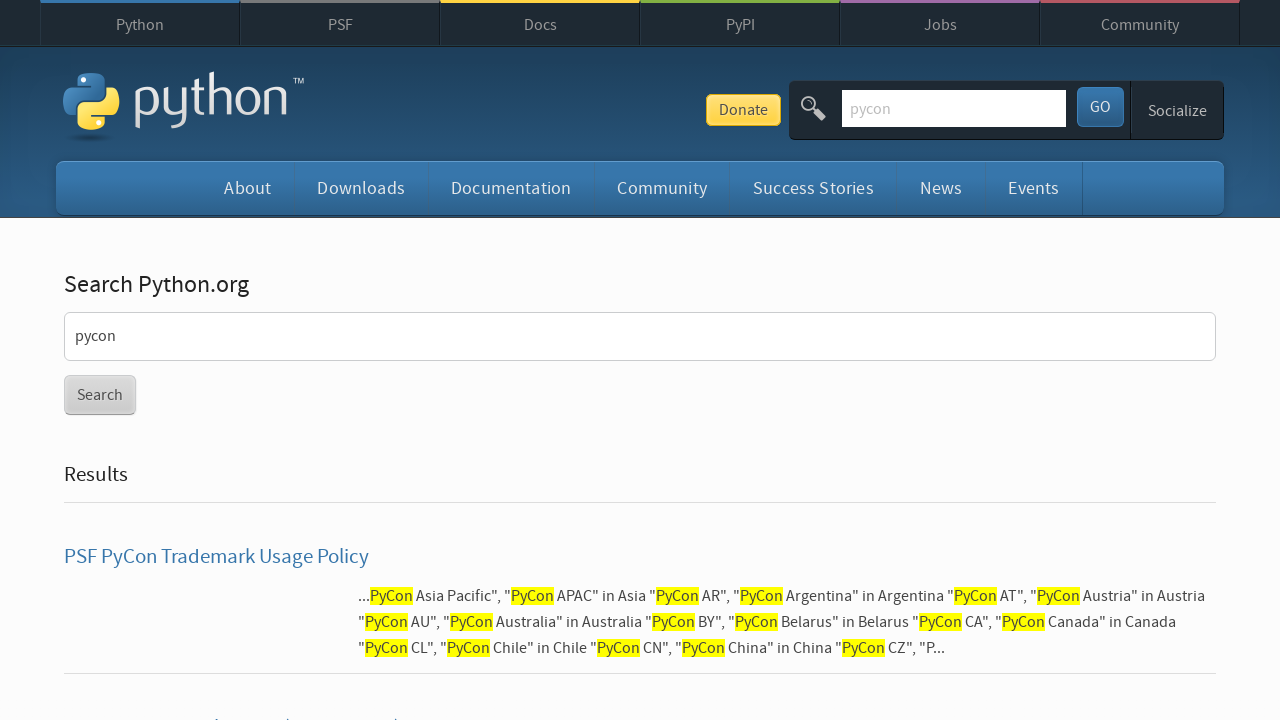

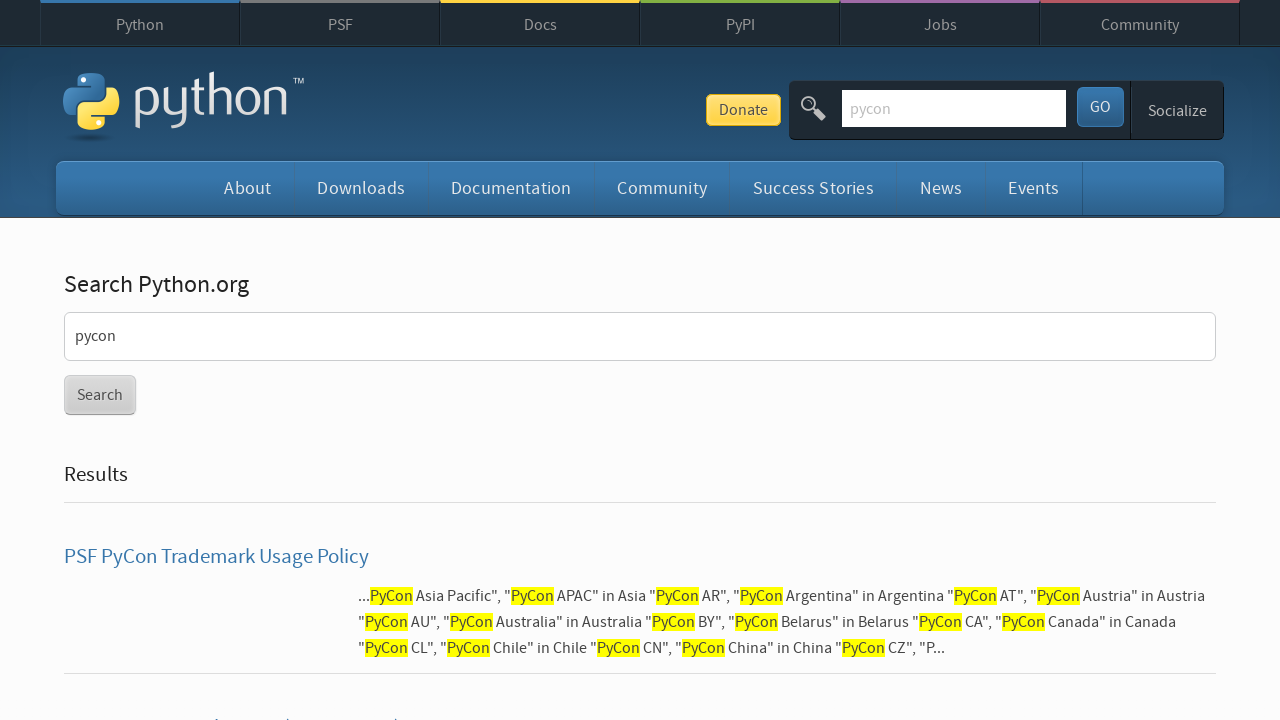